Tests the ITIS taxonomy search by common name: selects the Common Name radio button, chooses Plant kingdom, enters a plant name, and submits the search to verify results load.

Starting URL: https://www.itis.gov/servlet/SingleRpt/SingleRpt

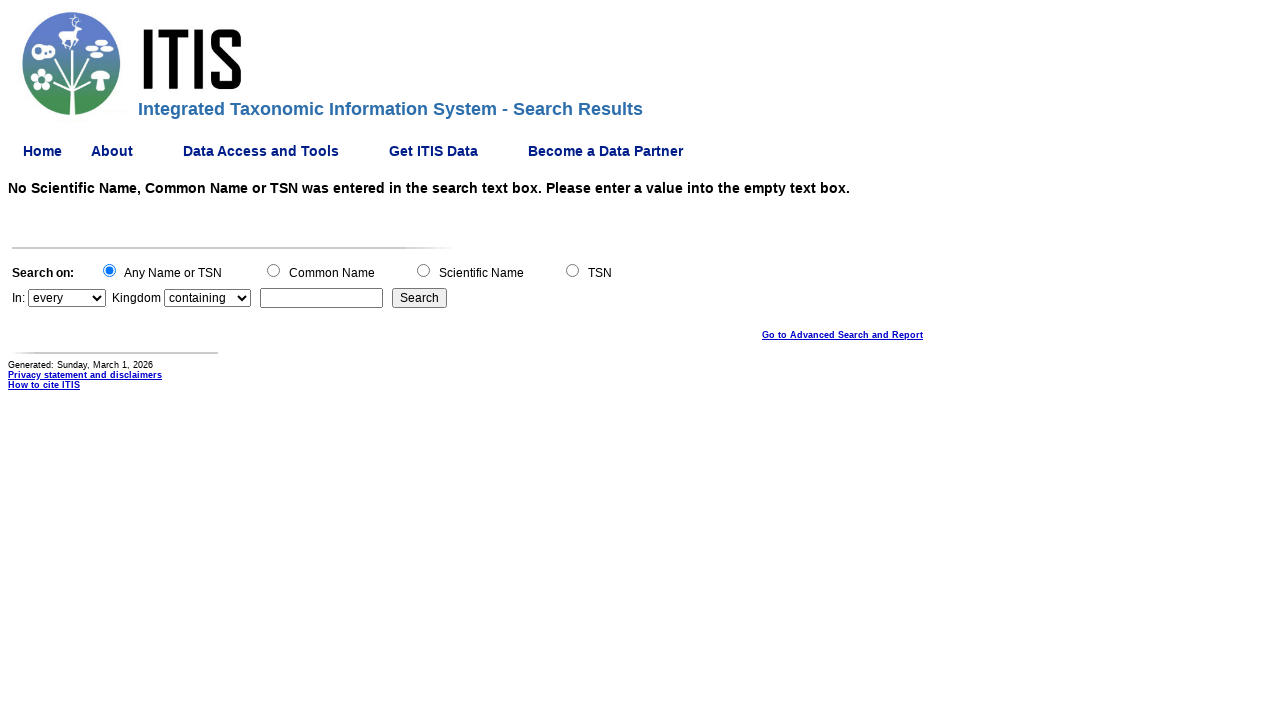

Selected Common Name radio button at (273, 270) on input[type='RADIO'][name='search_topic'][value='Common_Name']
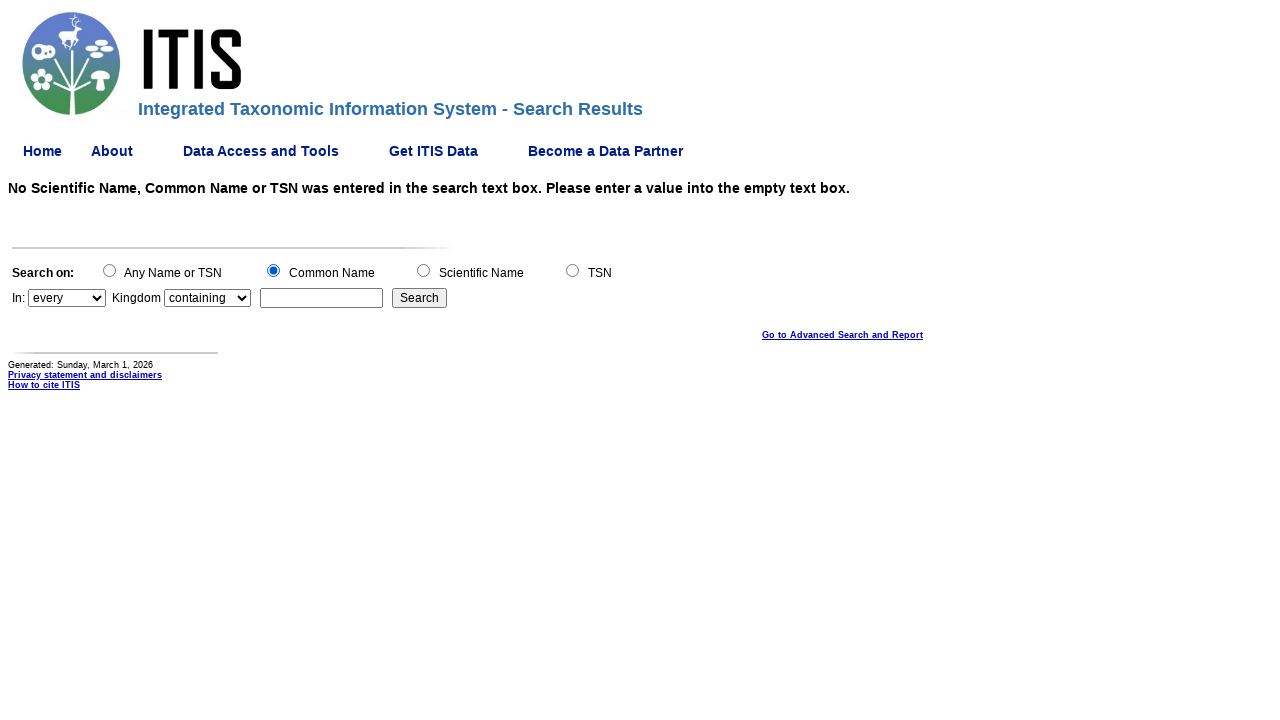

Selected Plant kingdom from dropdown on select[name='search_kingdom']
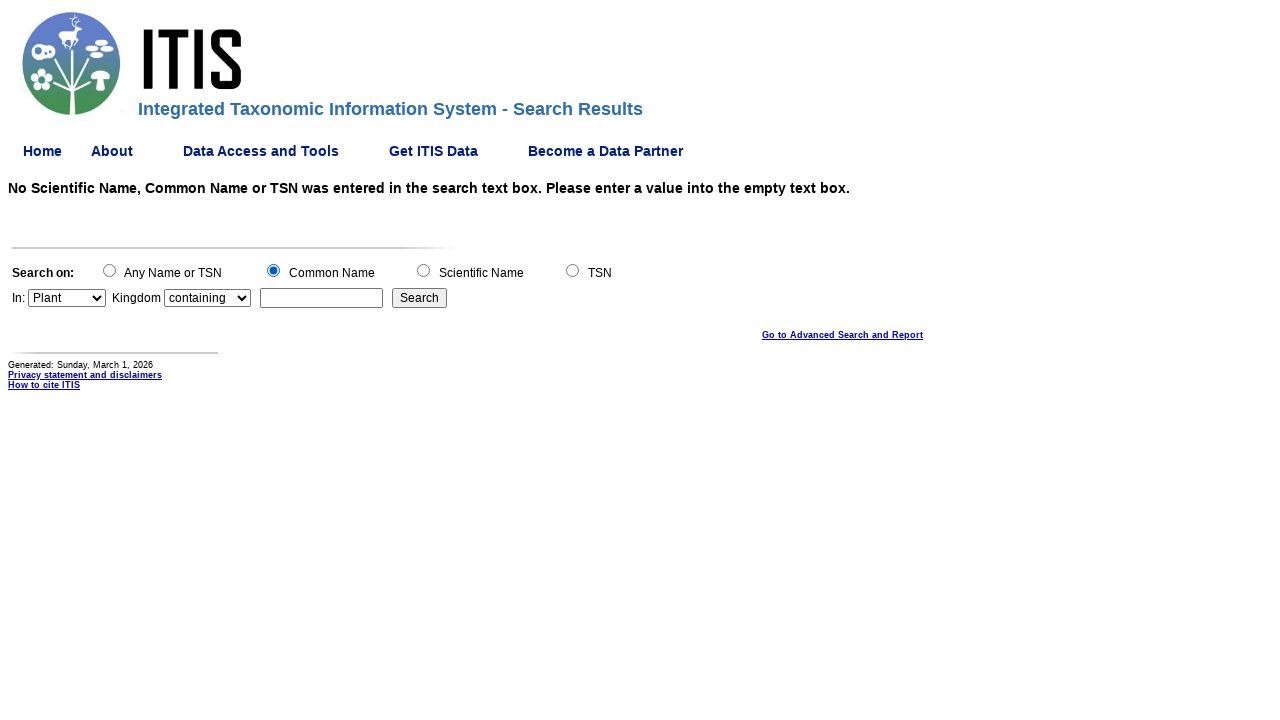

Entered 'sunflower' in search field on input[name='search_value']
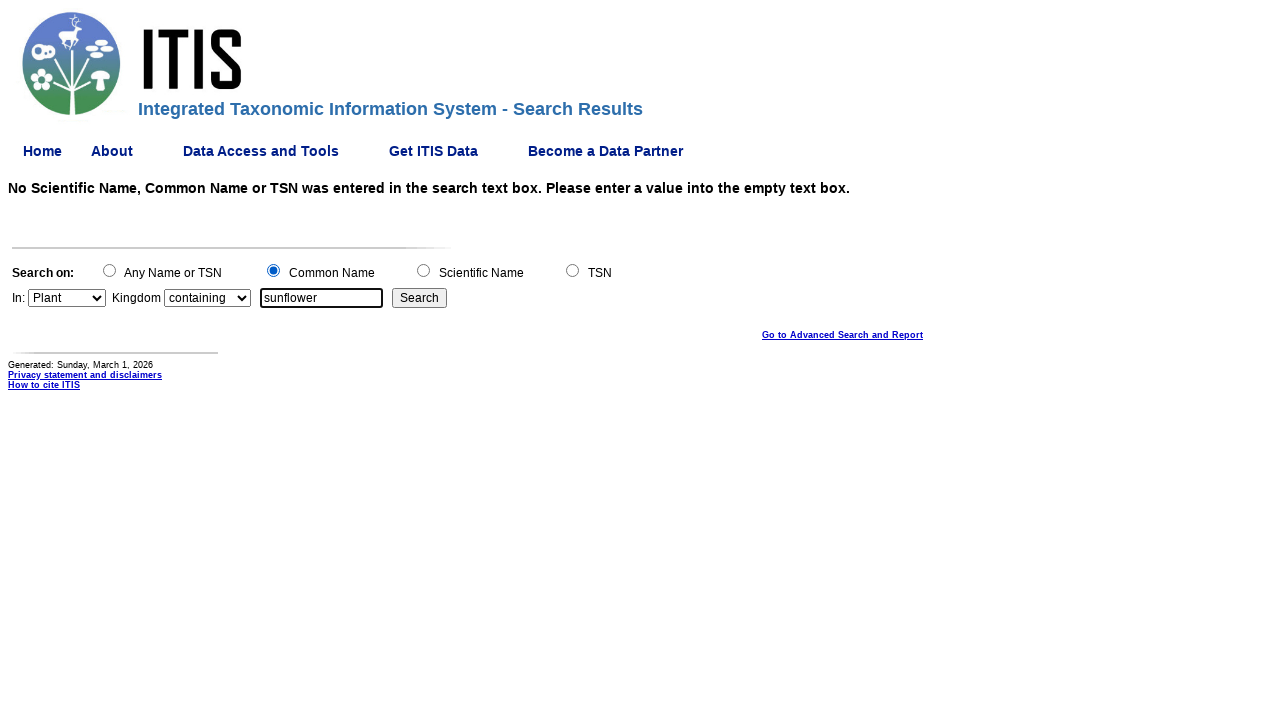

Clicked Go button to submit search at (420, 298) on input[name='Go']
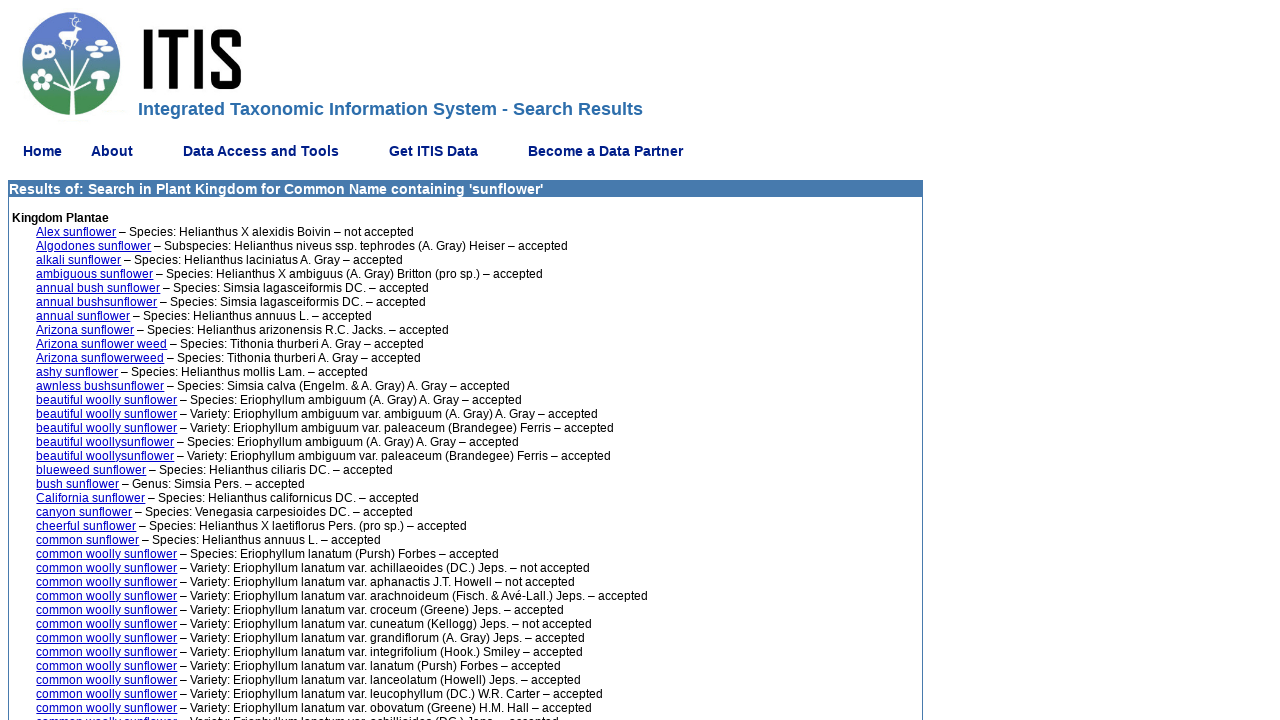

Search results loaded successfully
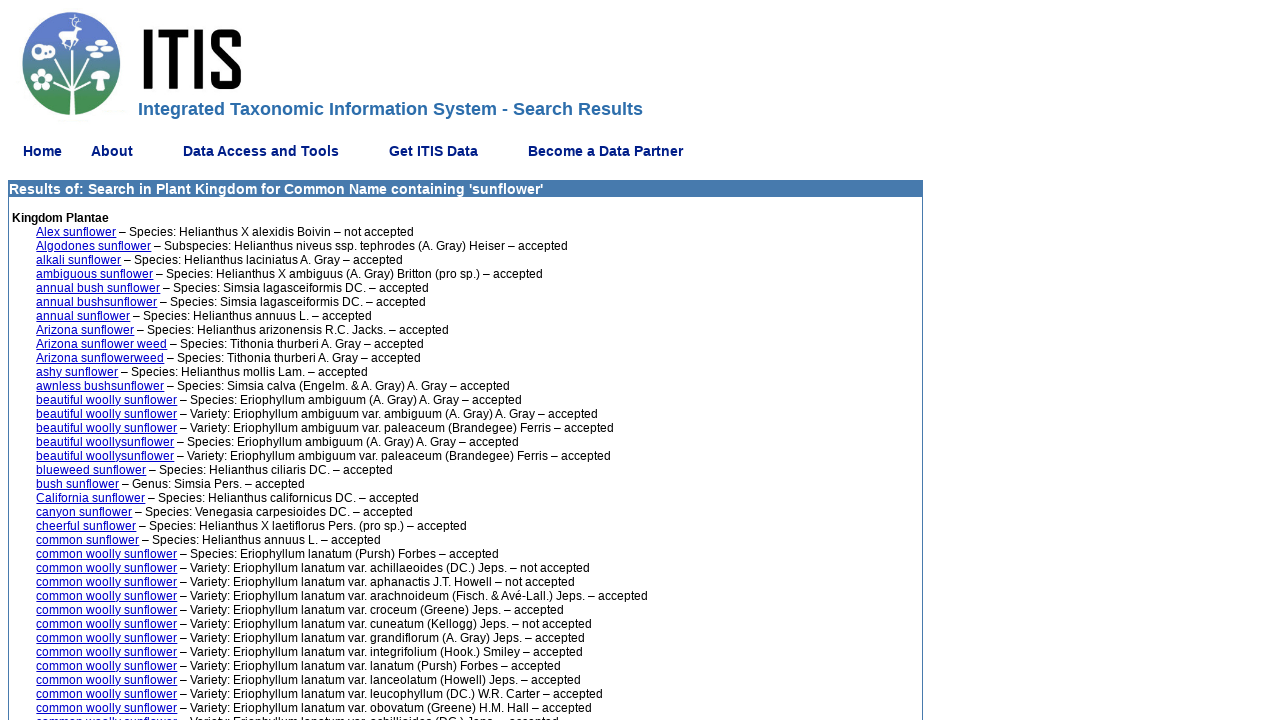

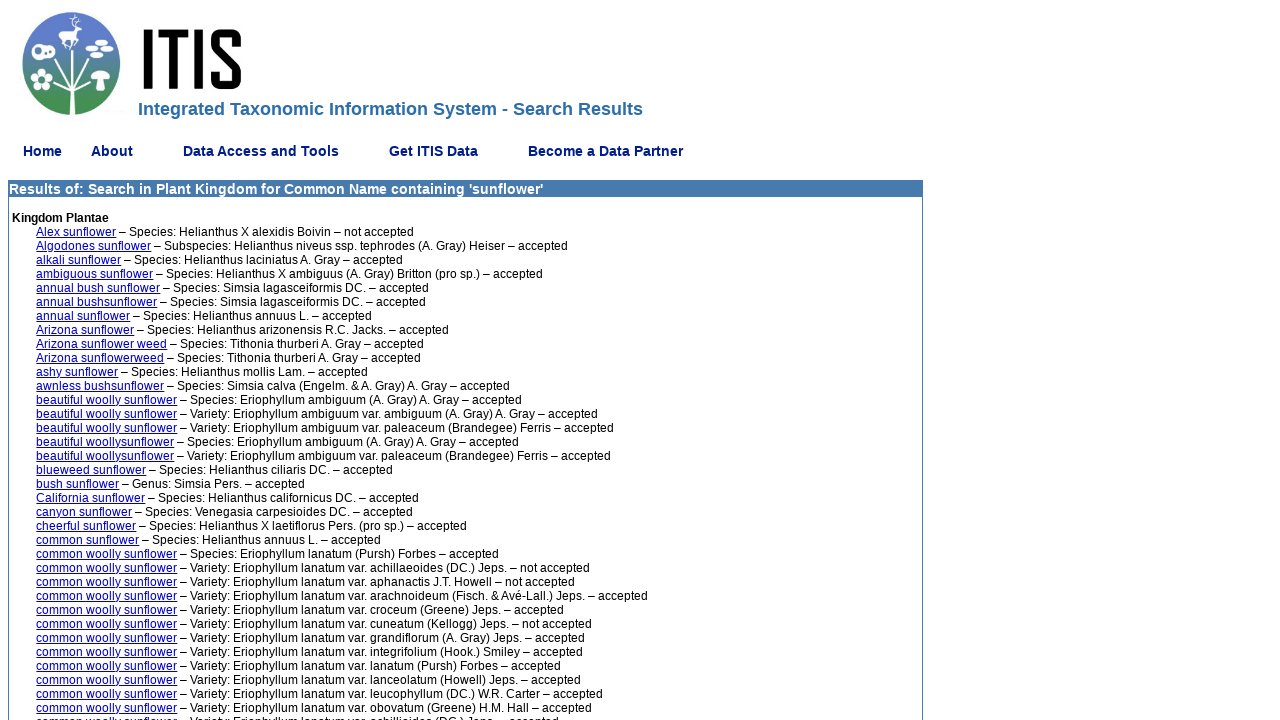